Tests the Make Appointment button on the Katalon demo site by locating it with text matching and clicking it

Starting URL: https://katalon-demo-cura.herokuapp.com

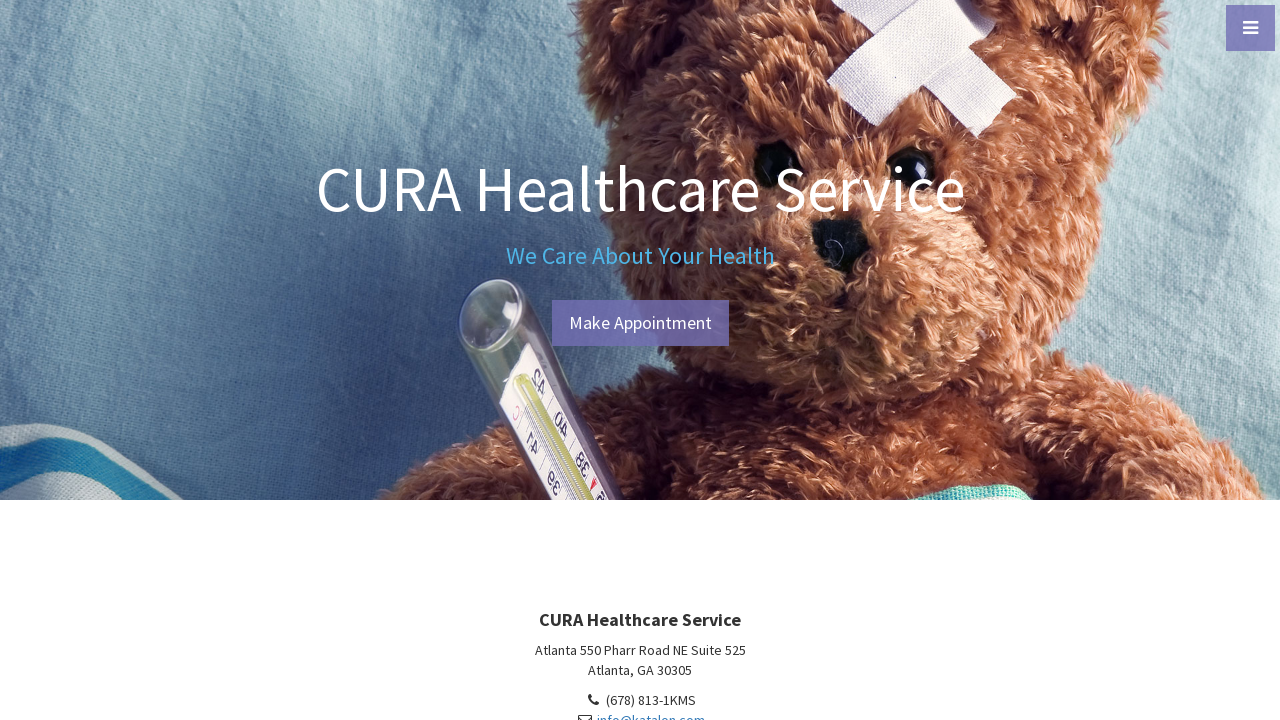

Waited for 'Make Appointment' button to load
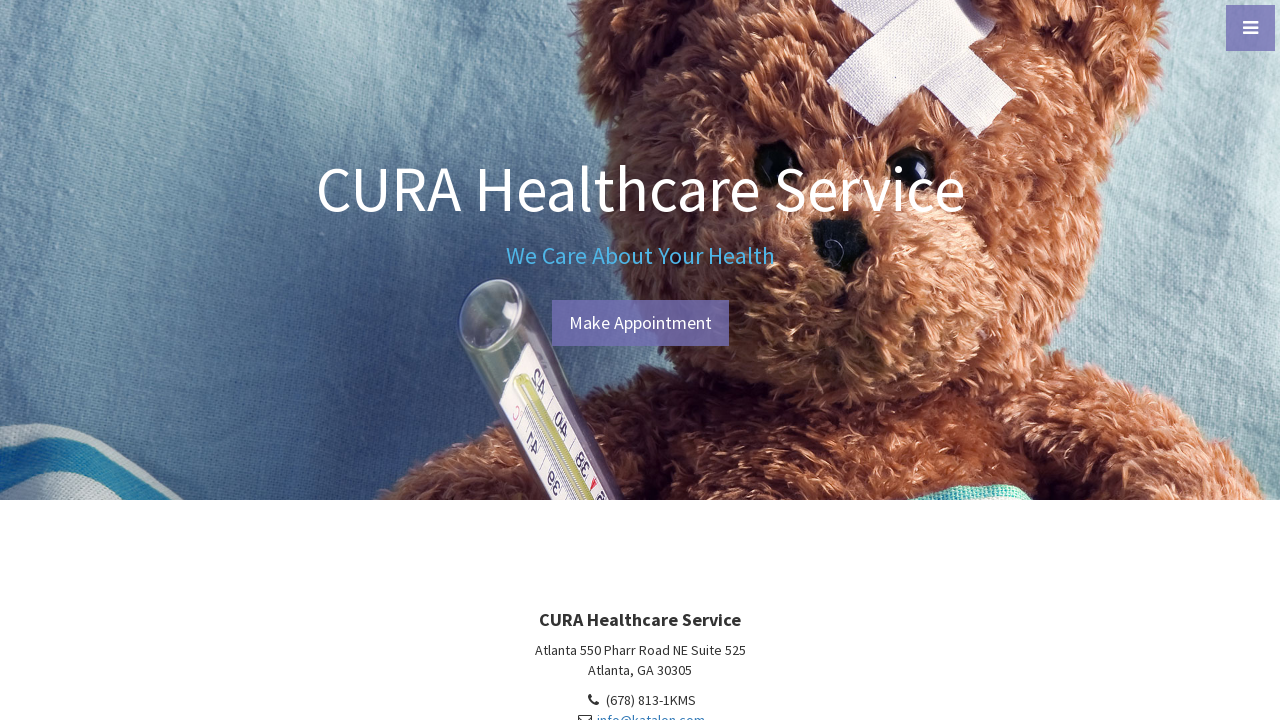

Clicked 'Make Appointment' button using text matching at (640, 323) on xpath=//a[contains(text(),'Make Appointment')]
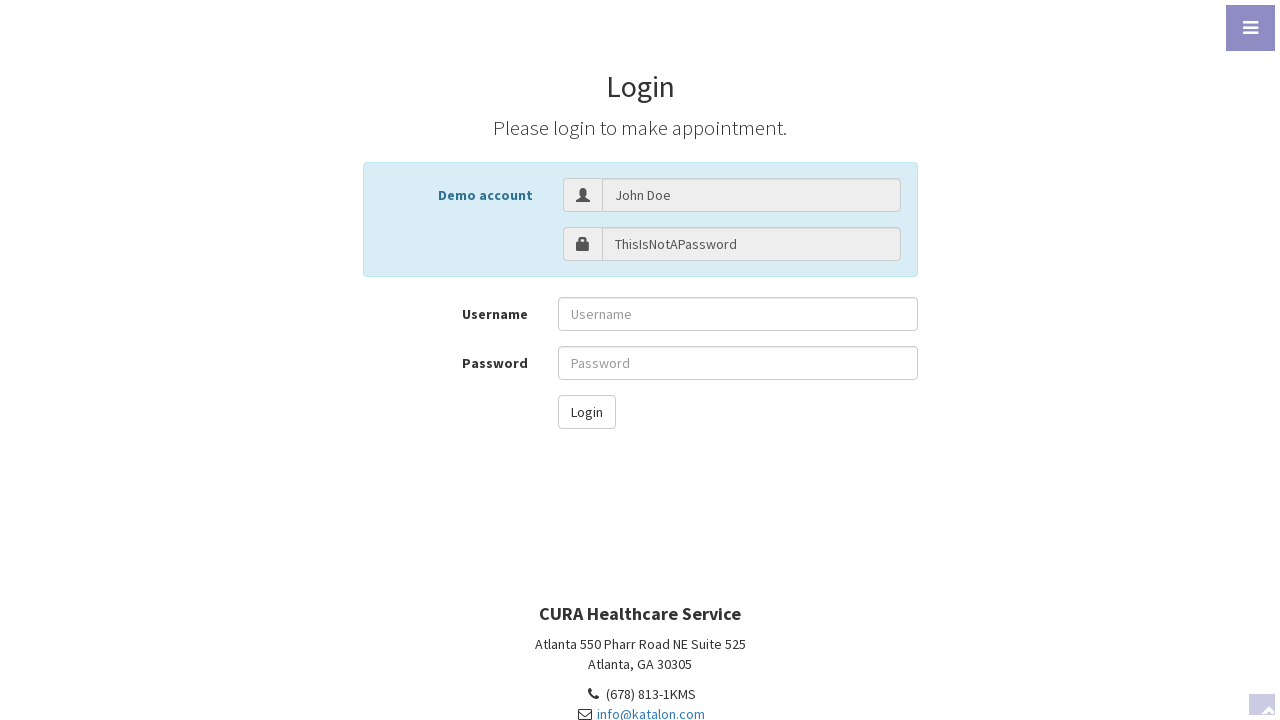

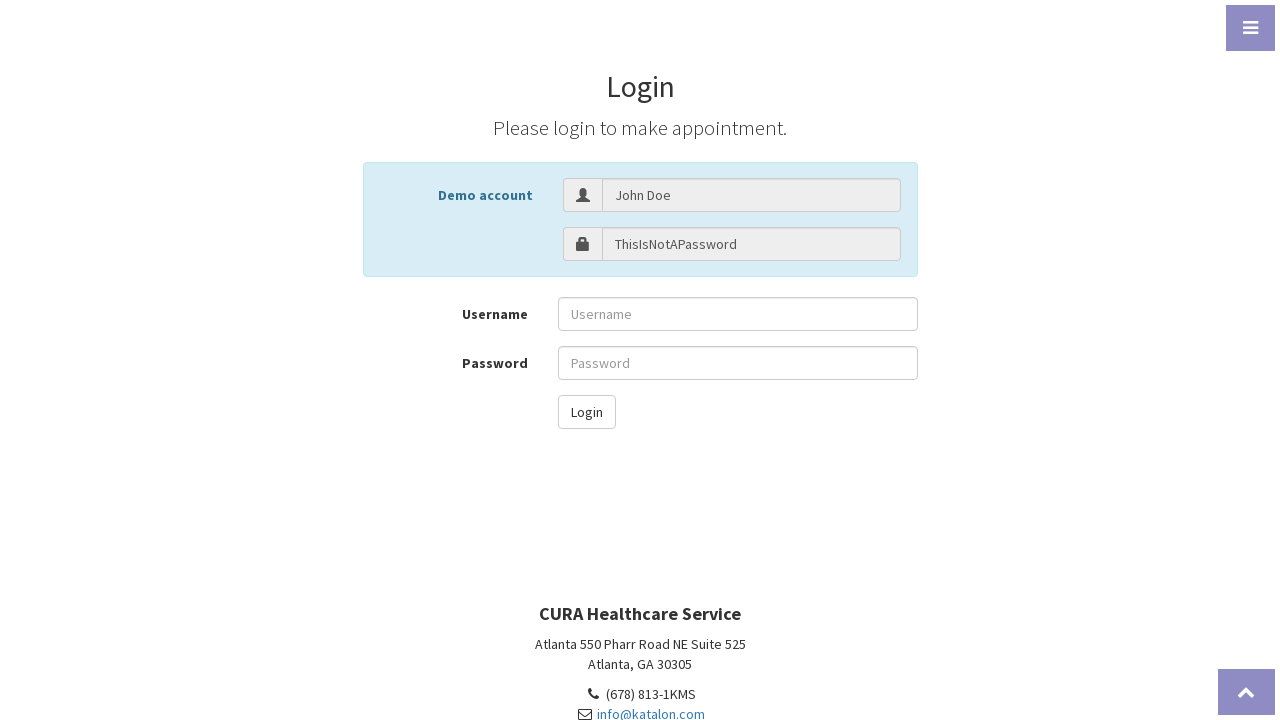